Tests dropdown selection by selecting an option using its value attribute

Starting URL: https://the-internet.herokuapp.com/dropdown

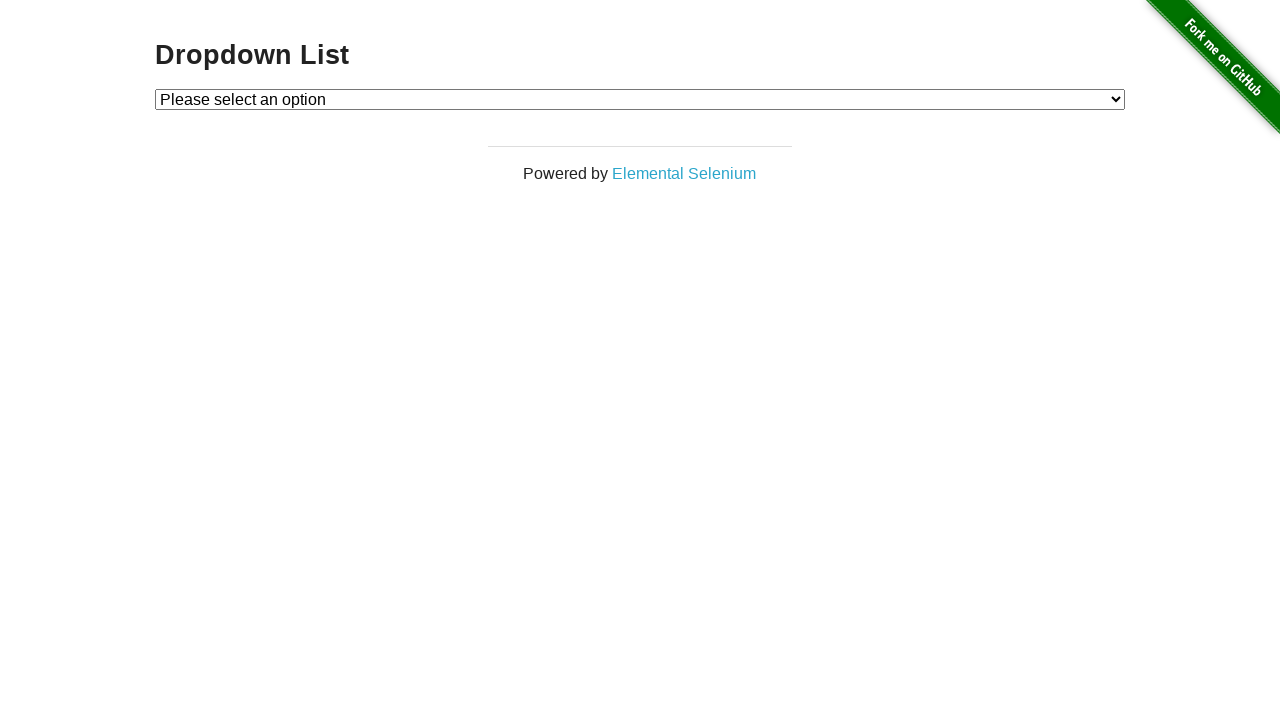

Navigated to dropdown page
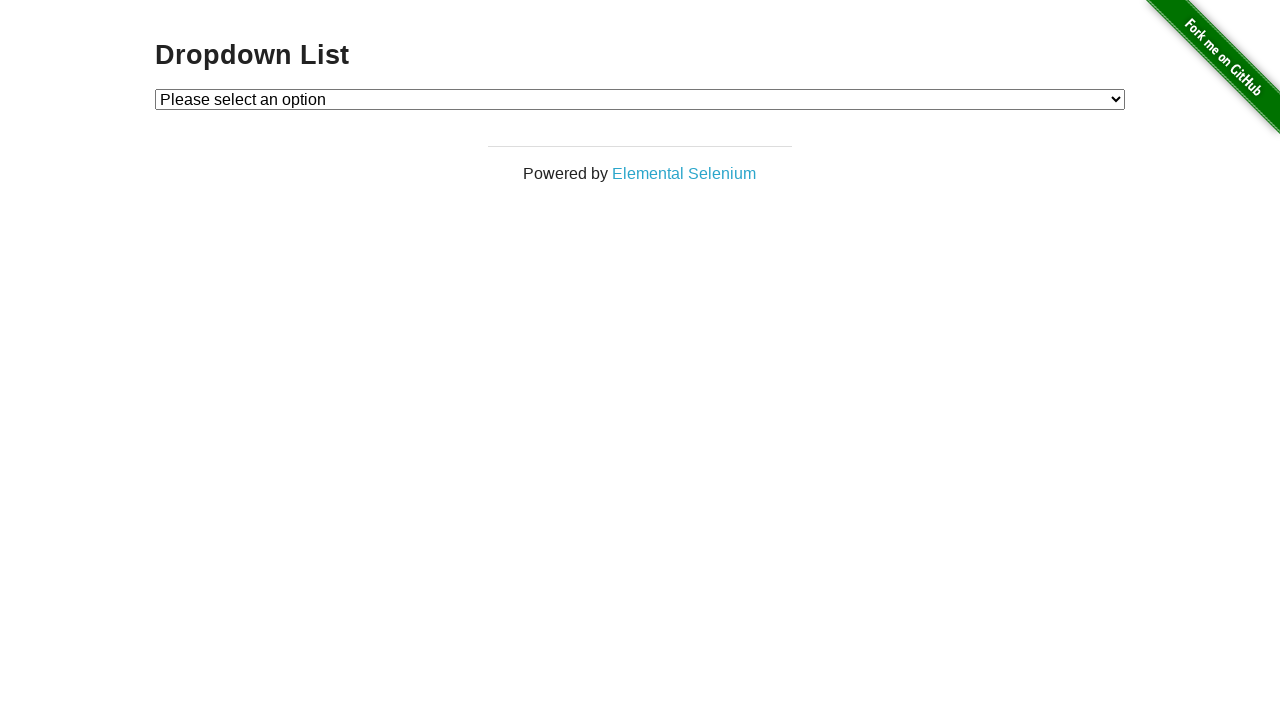

Selected option with value '1' from dropdown on #dropdown
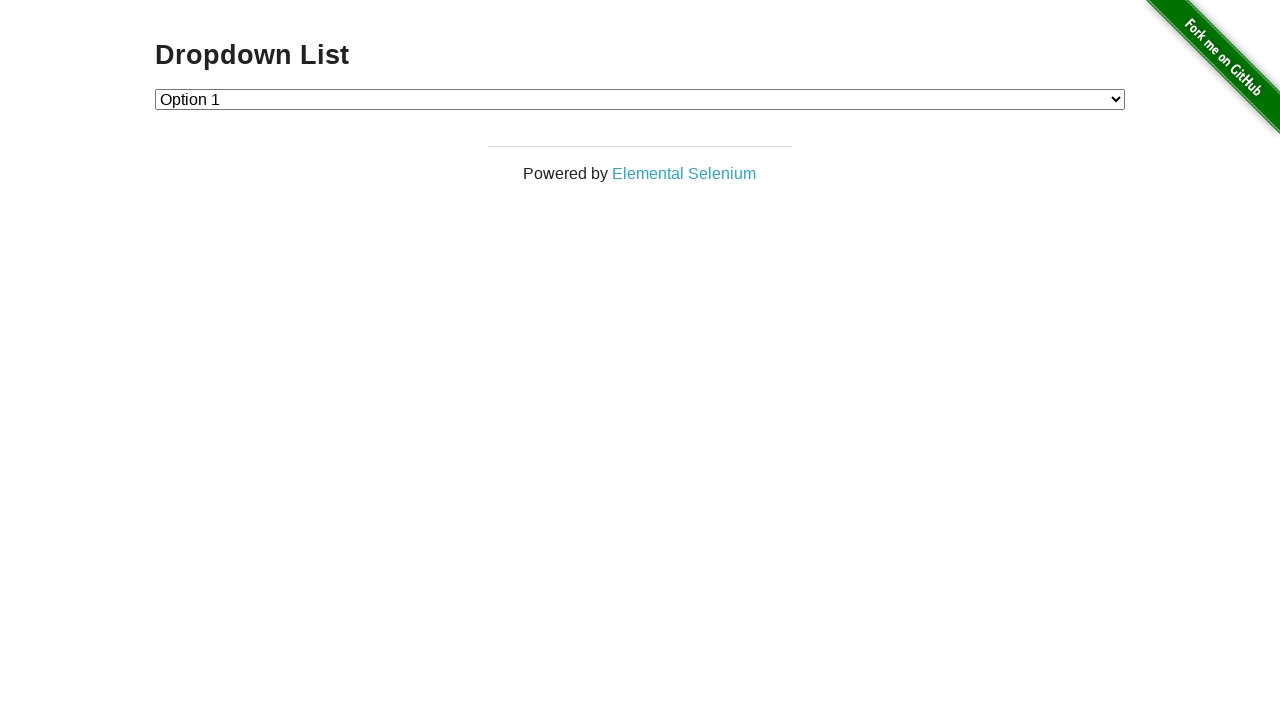

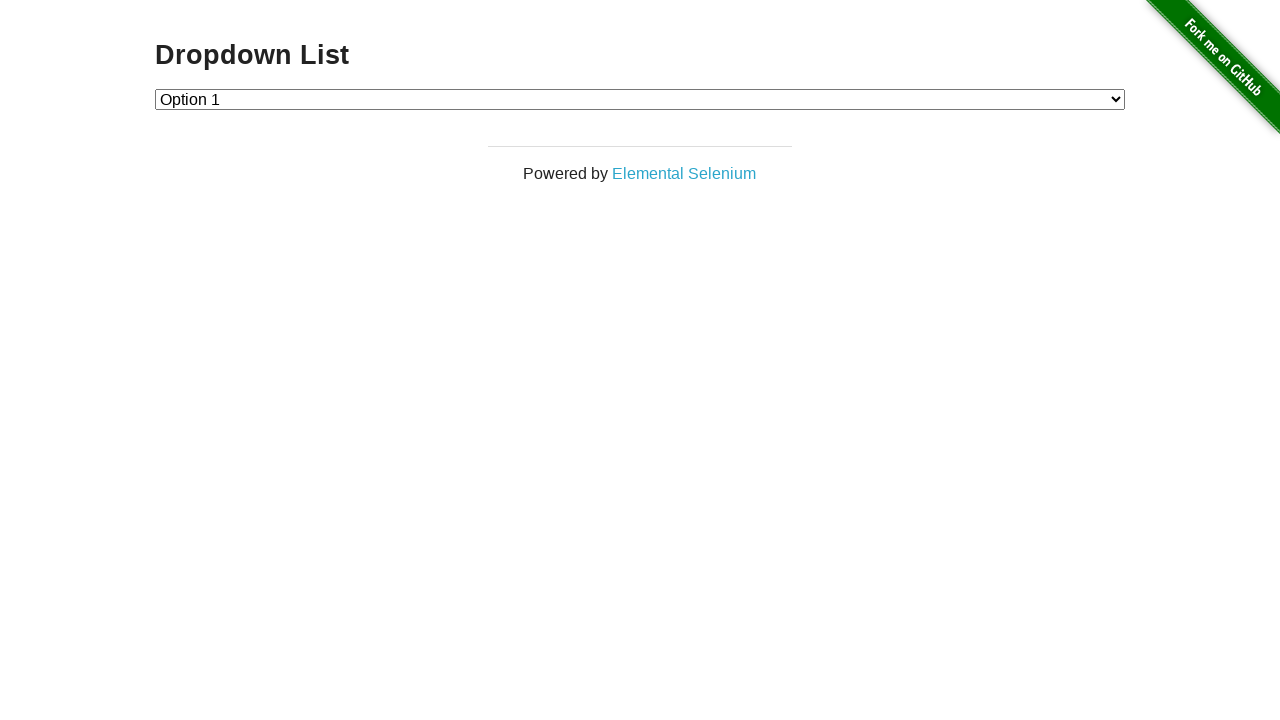